Navigates directly to a product page and adds the Sony laptop to cart

Starting URL: https://www.demoblaze.com/prod.html?idp_=8

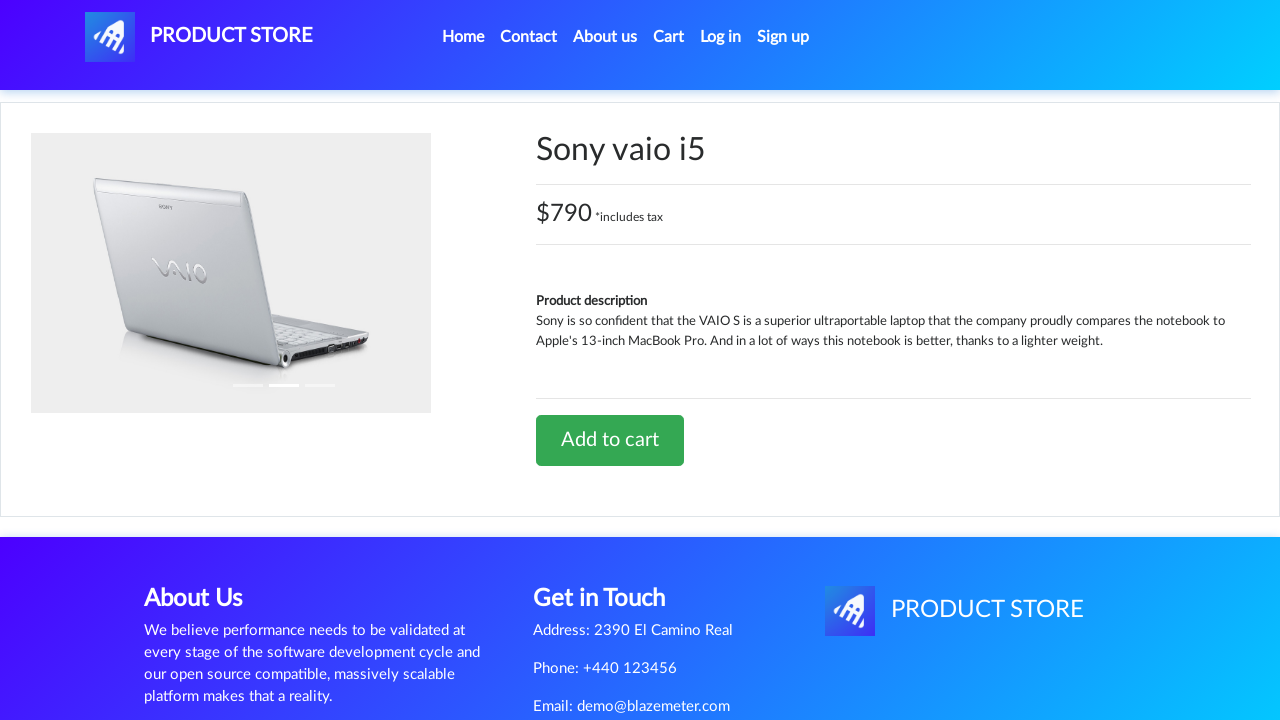

Product image loaded on Sony laptop product page
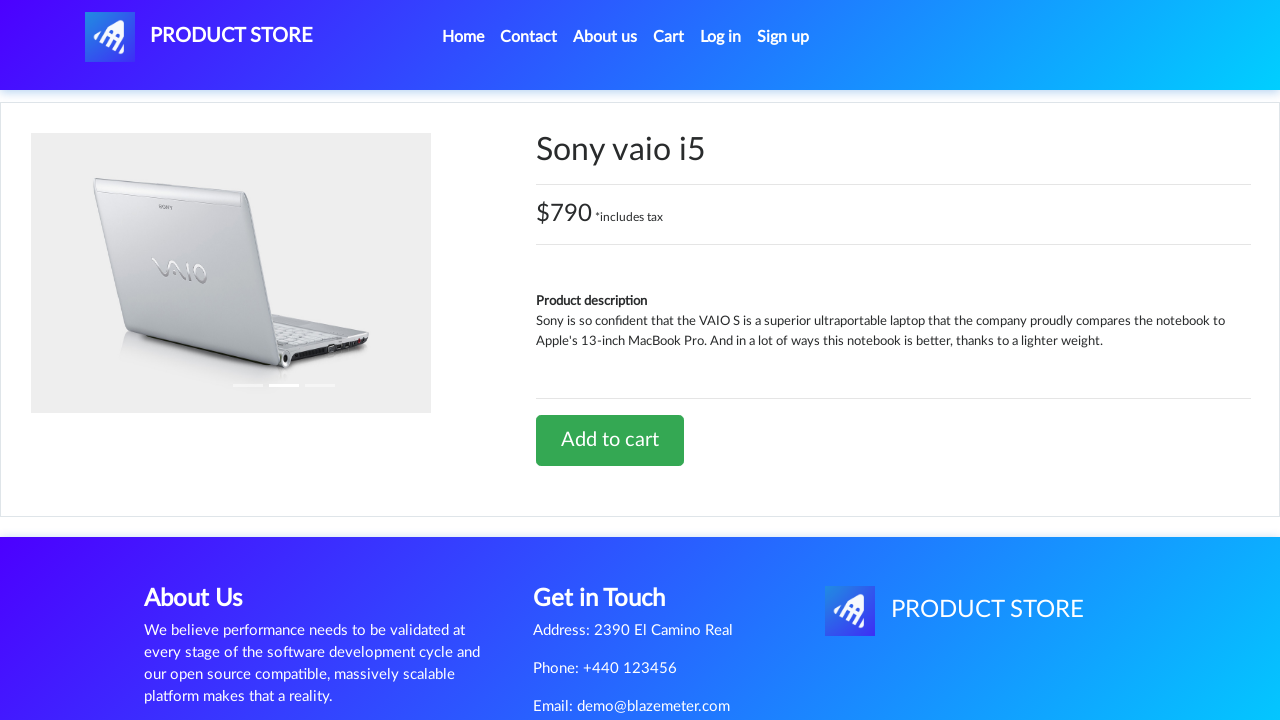

Clicked 'Add to cart' button for Sony laptop at (610, 440) on xpath=//a[contains(@onclick, 'addToCart')]
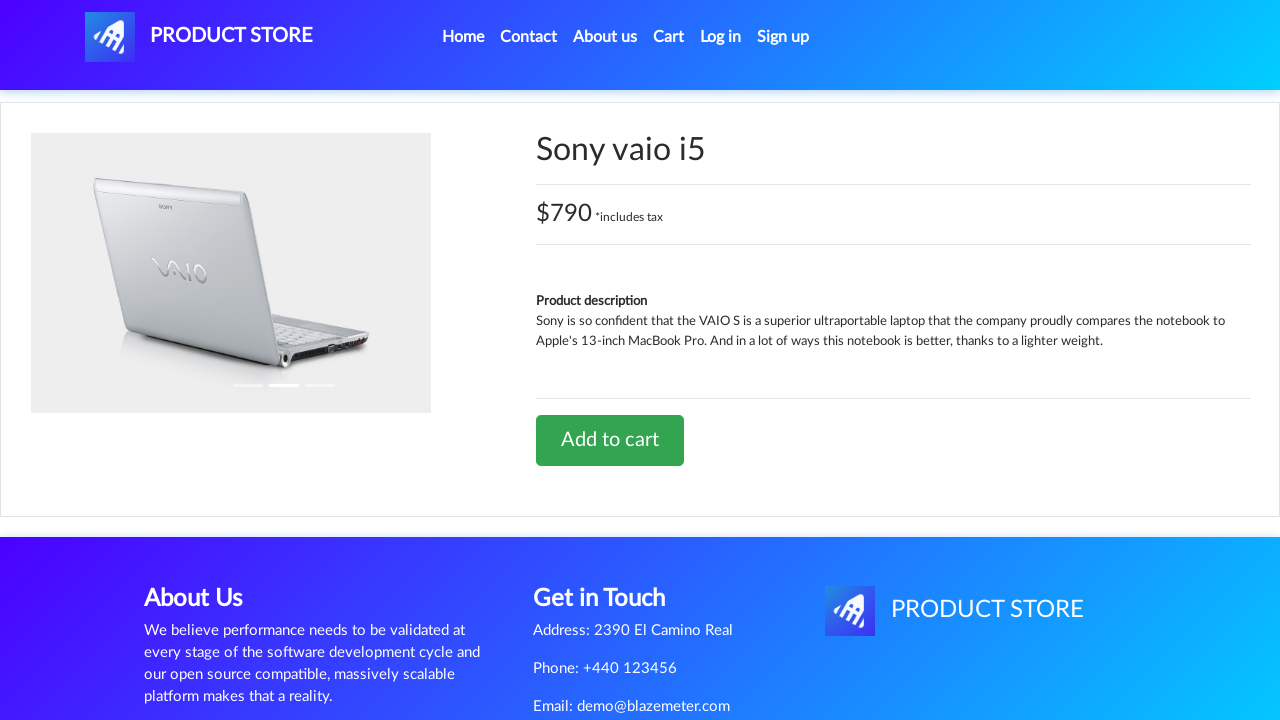

Accepted confirmation alert to add product to cart
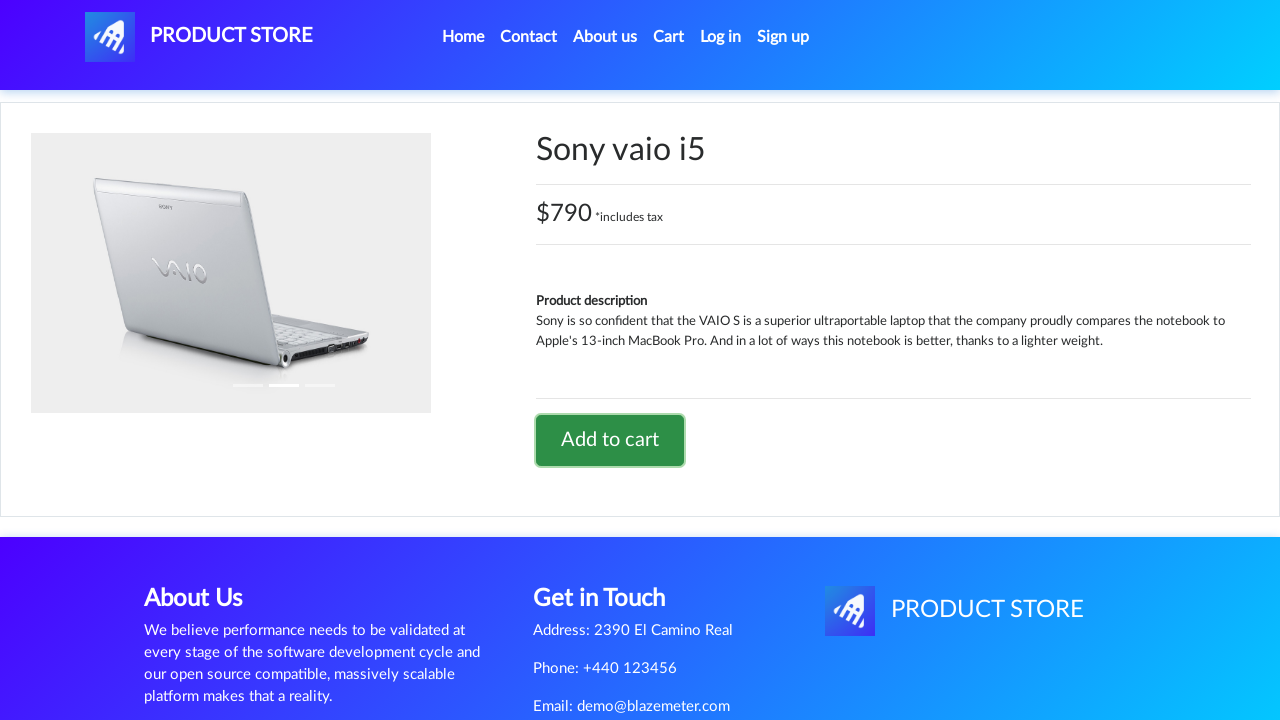

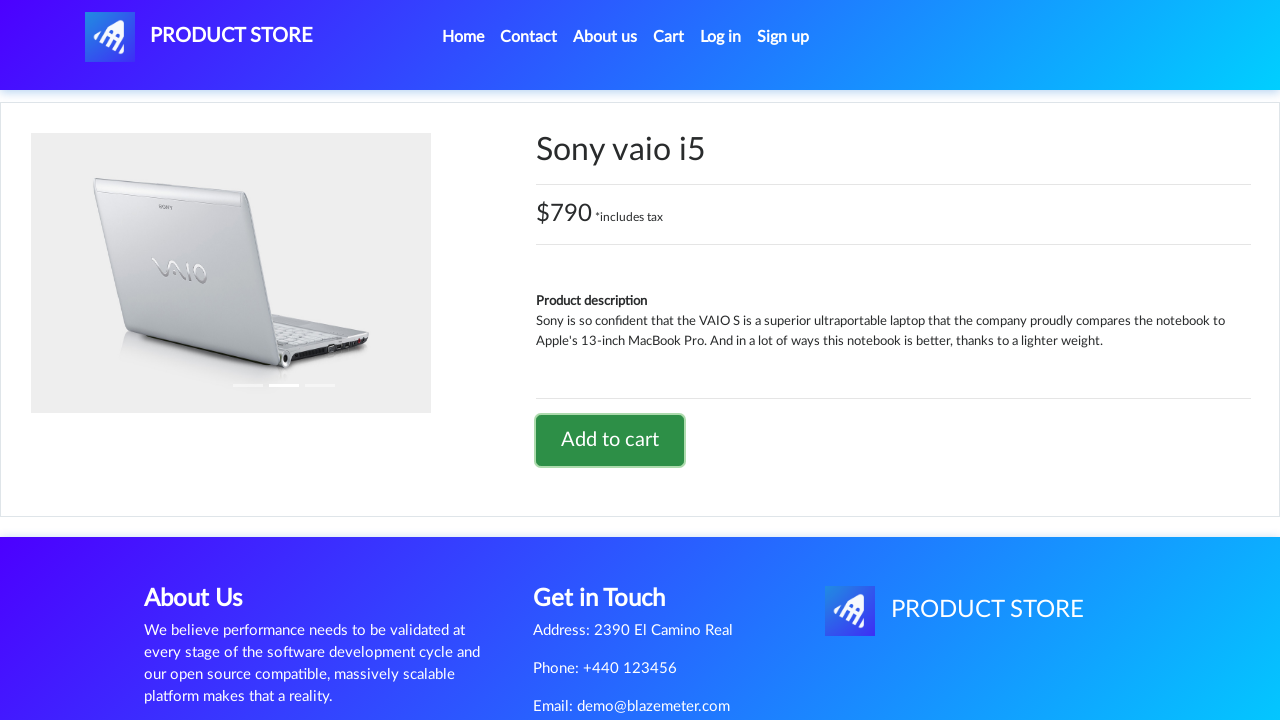